Tests the complete lifecycle of todo tasks including adding, deleting, toggling, and clearing completed tasks in a TodoMVC application

Starting URL: https://todomvc4tasj.herokuapp.com/

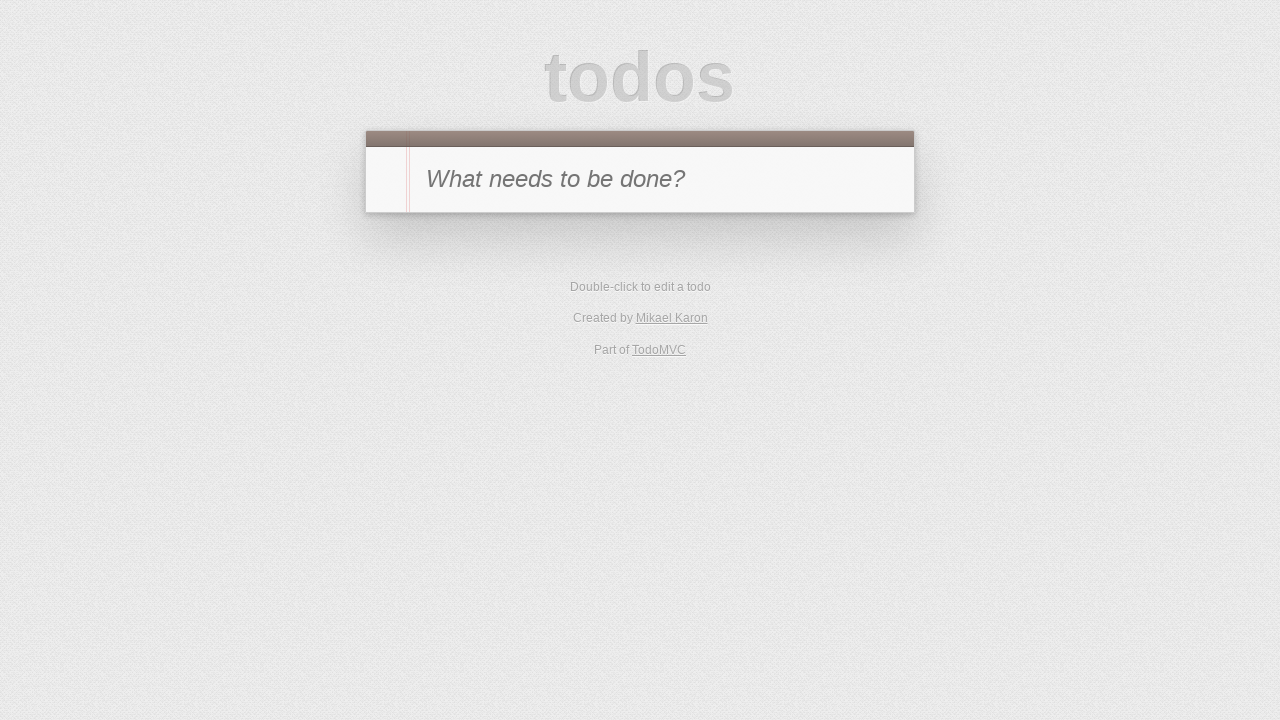

Filled new-todo input with '1' on #new-todo
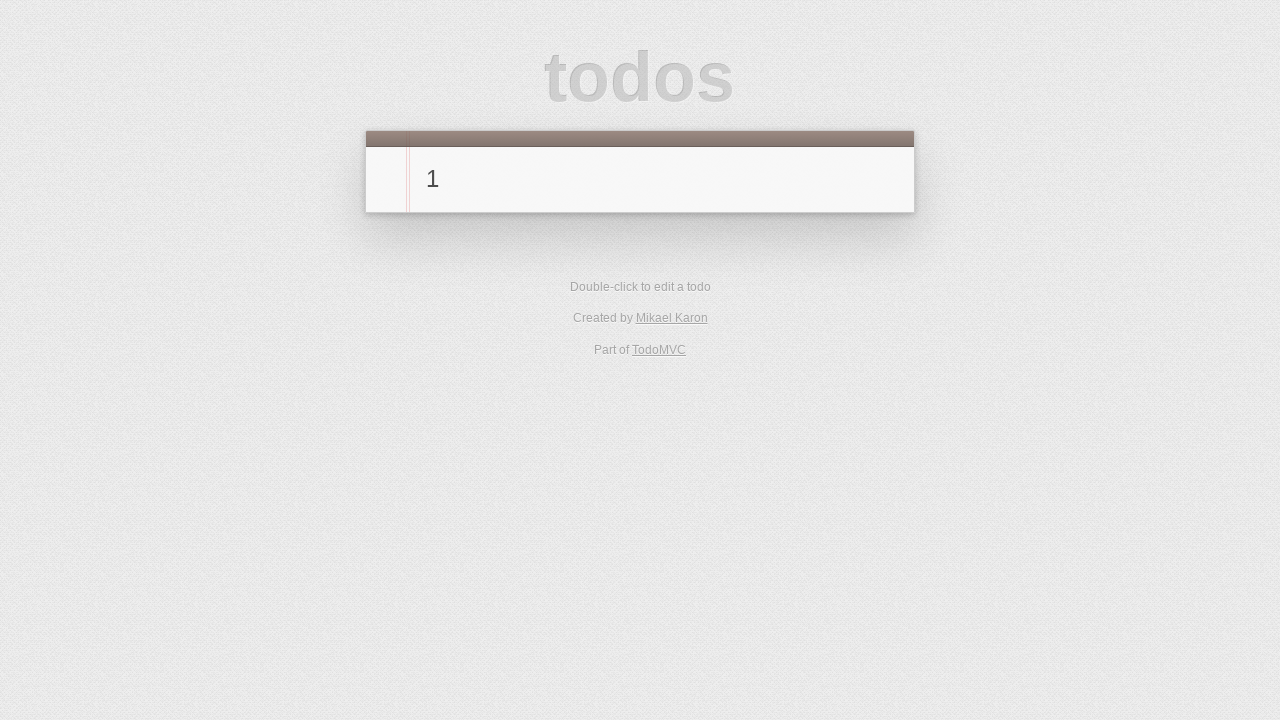

Pressed Enter to add task '1' on #new-todo
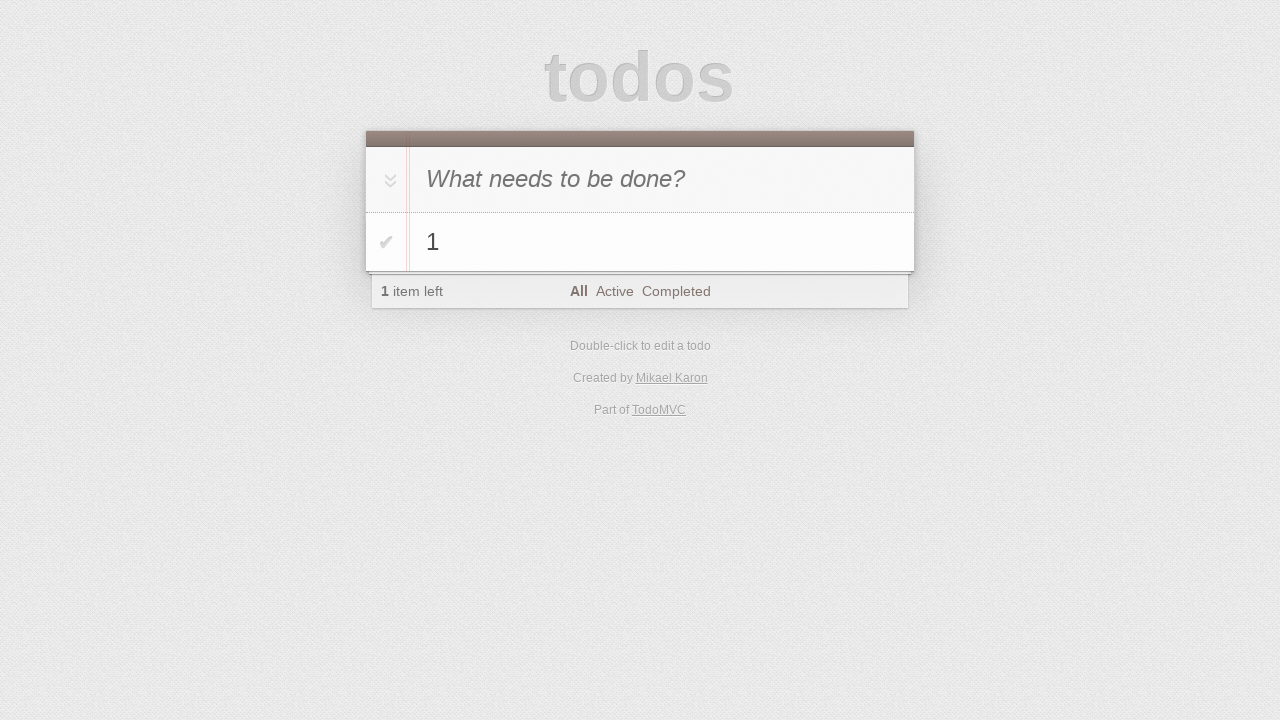

Filled new-todo input with '2' on #new-todo
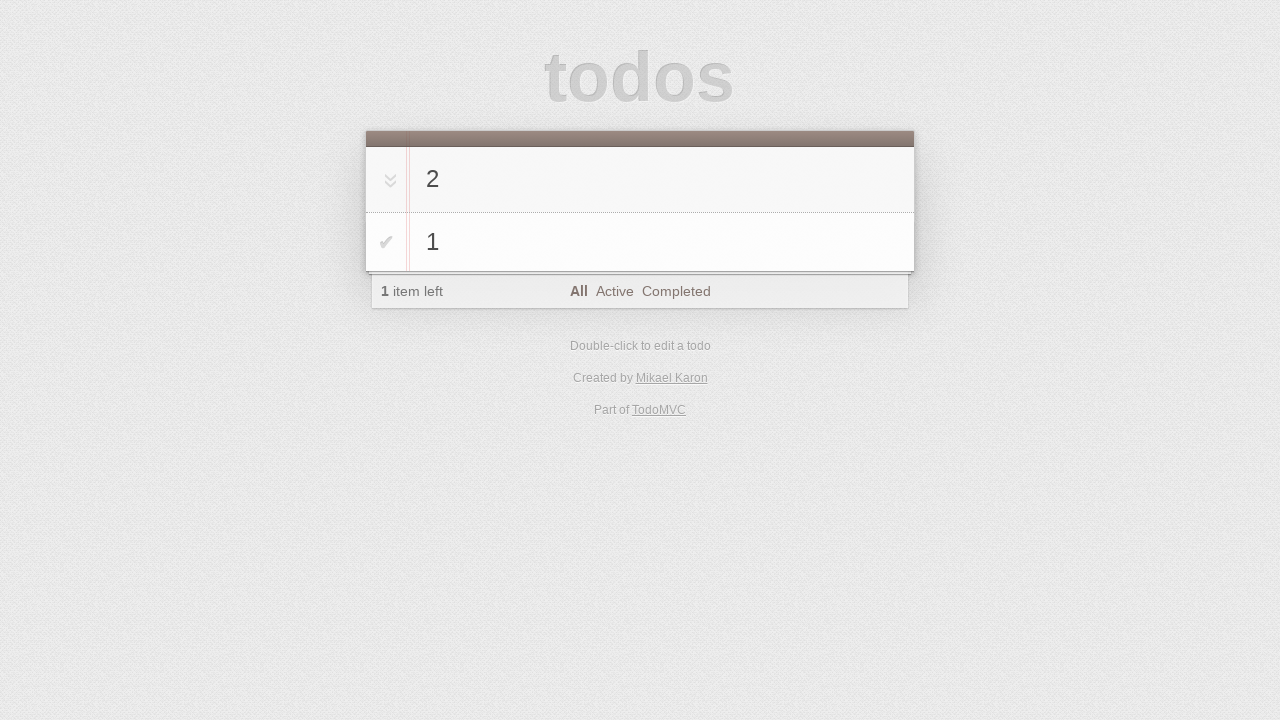

Pressed Enter to add task '2' on #new-todo
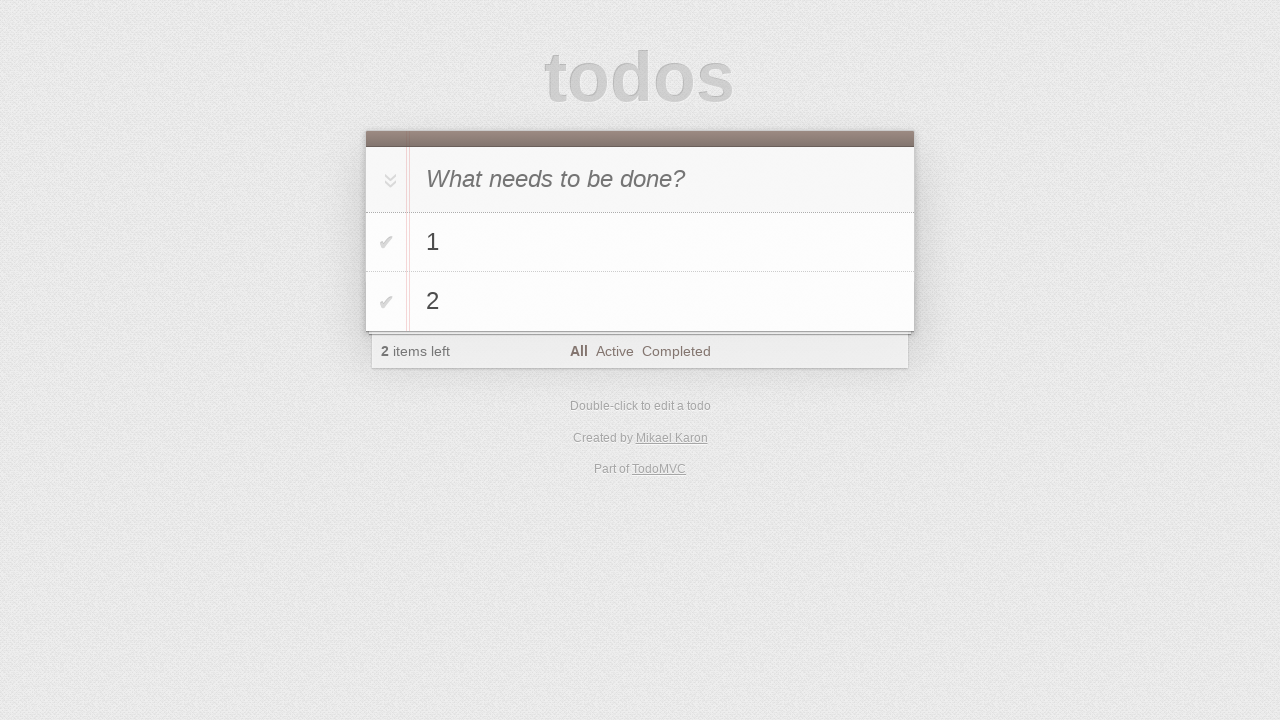

Filled new-todo input with '3' on #new-todo
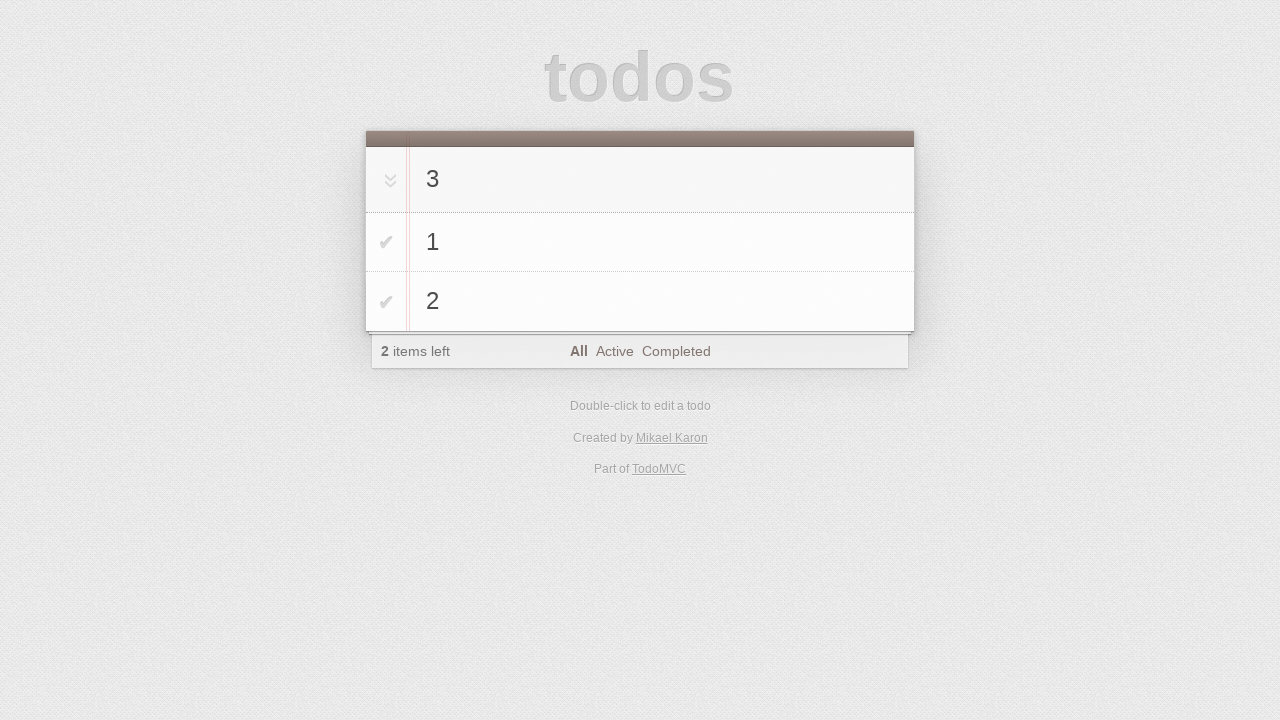

Pressed Enter to add task '3' on #new-todo
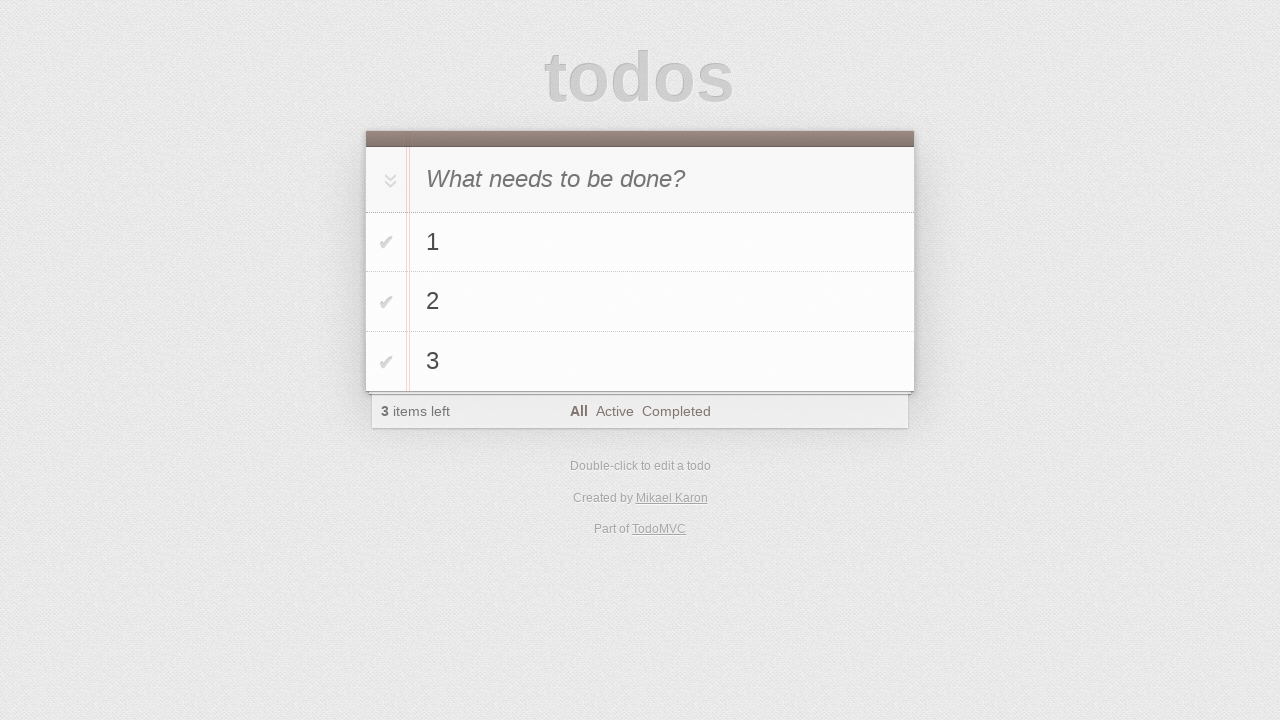

Filled new-todo input with '4' on #new-todo
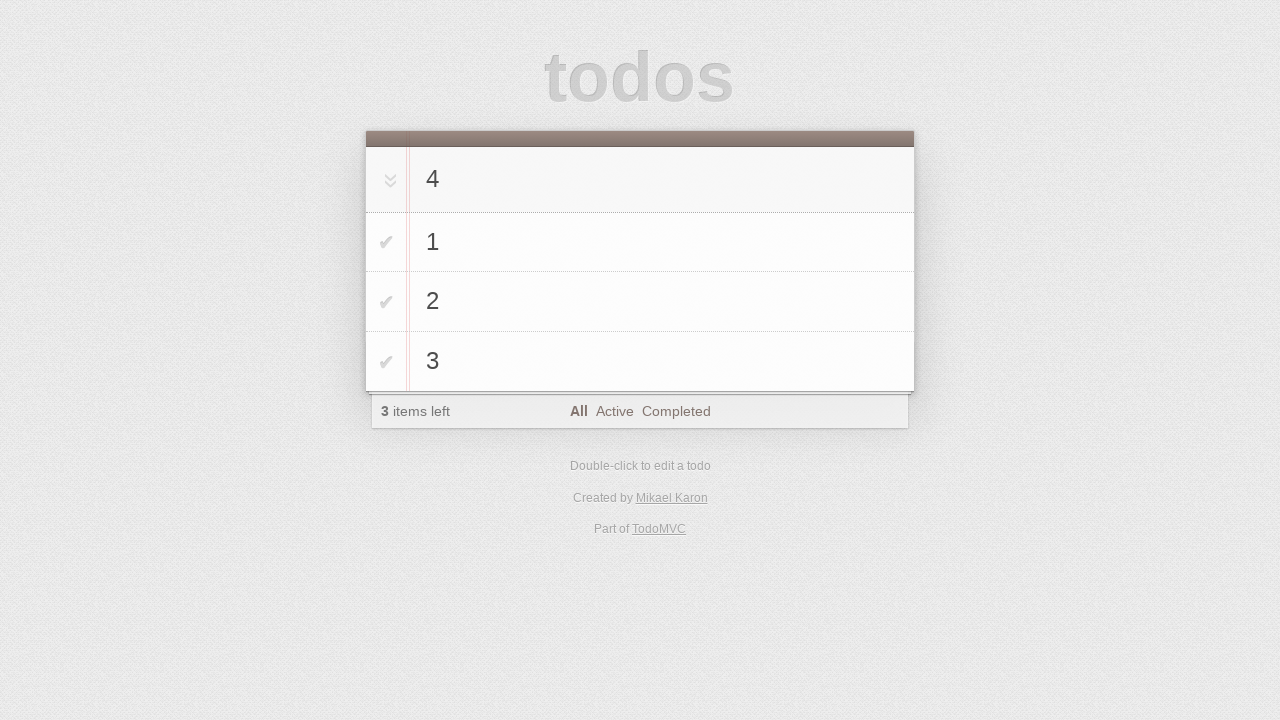

Pressed Enter to add task '4' on #new-todo
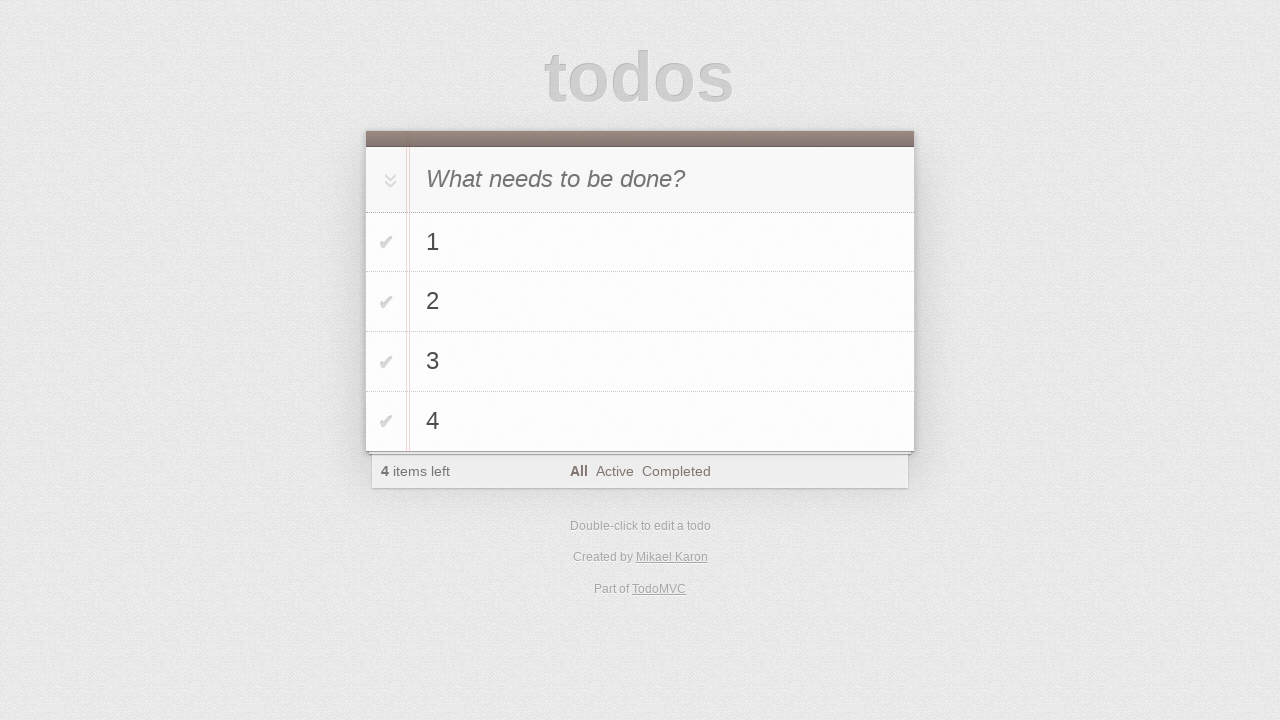

Waited for todo list items to appear
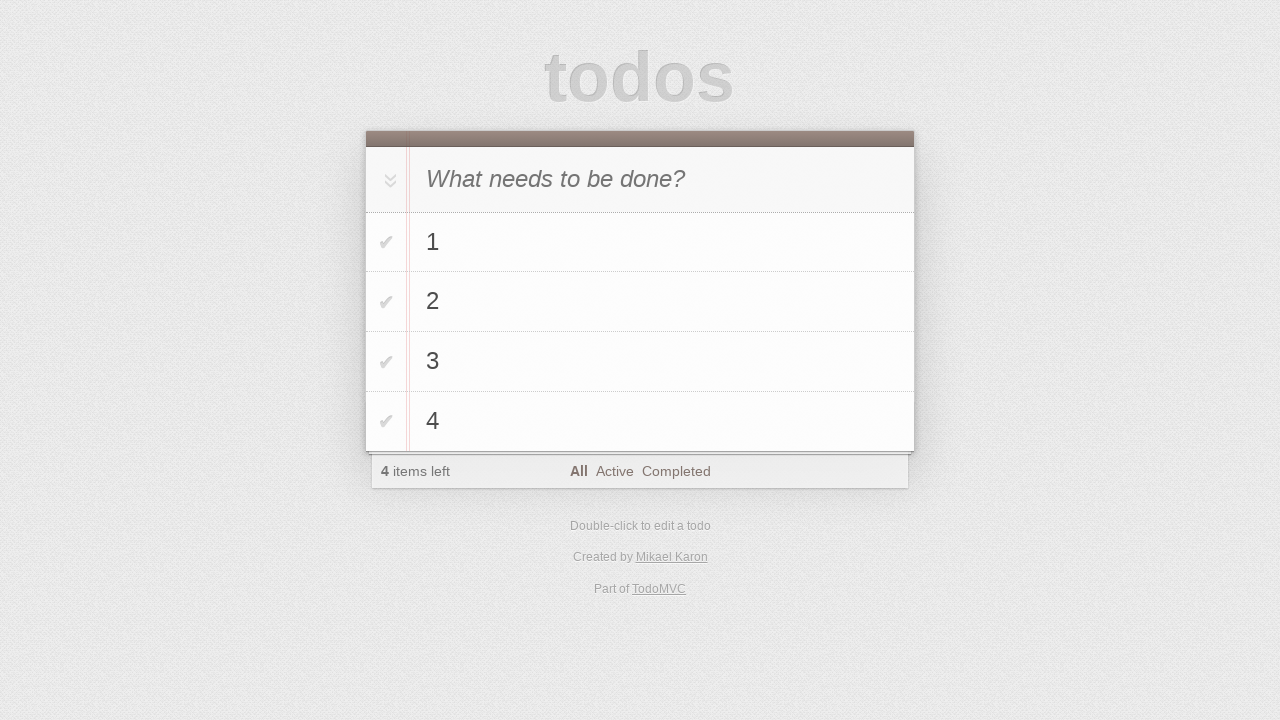

Located task '2' in the list
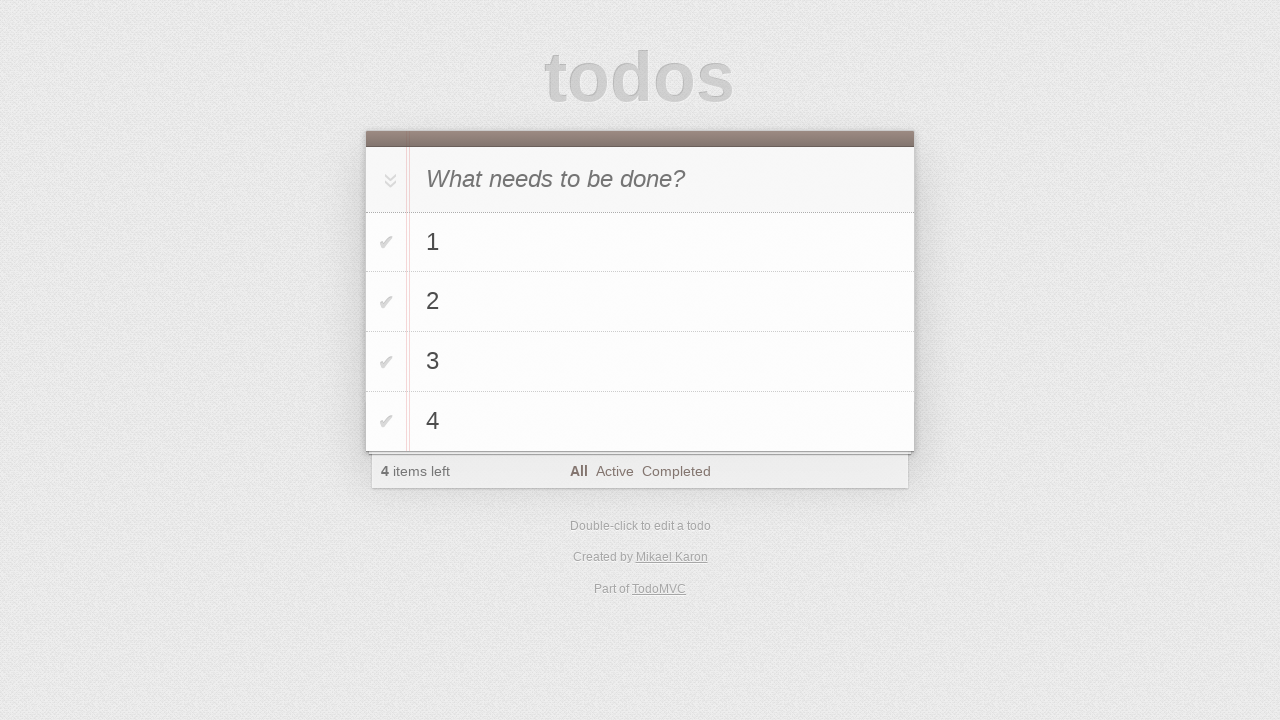

Hovered over task '2' to reveal destroy button at (640, 302) on #todo-list>li >> internal:has-text="2"i
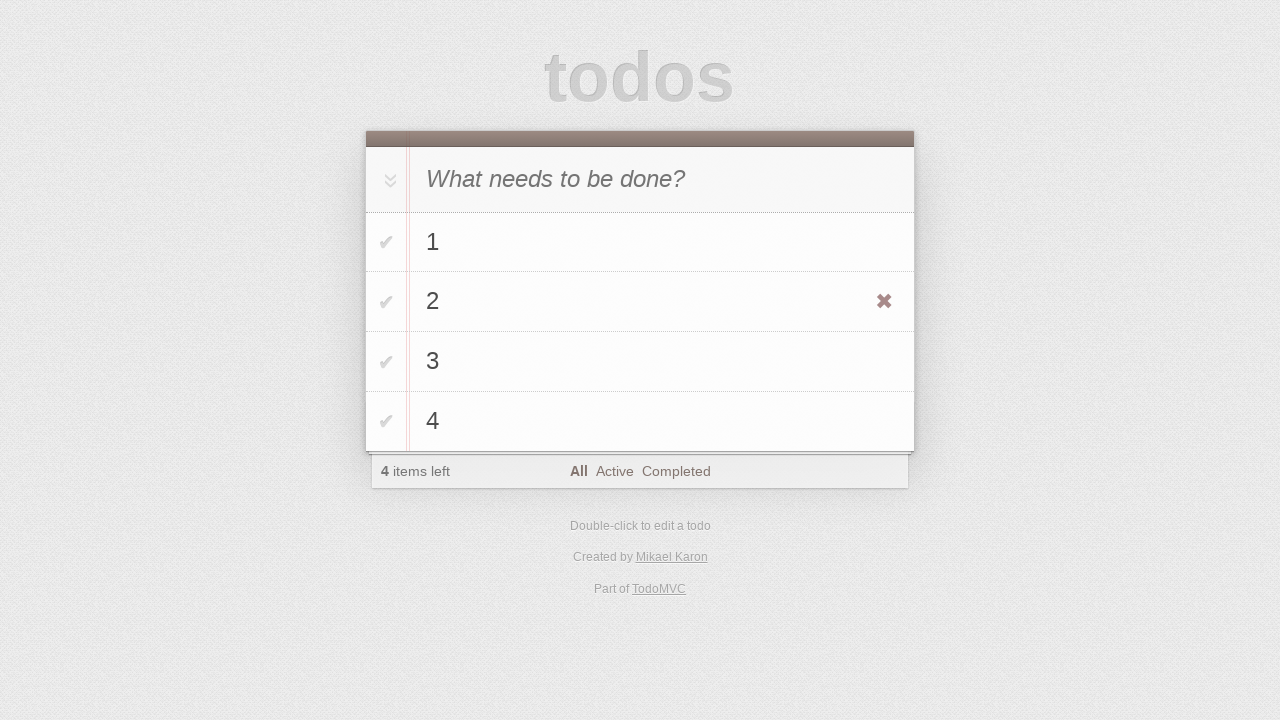

Clicked destroy button to delete task '2' at (884, 302) on #todo-list>li >> internal:has-text="2"i >> .destroy
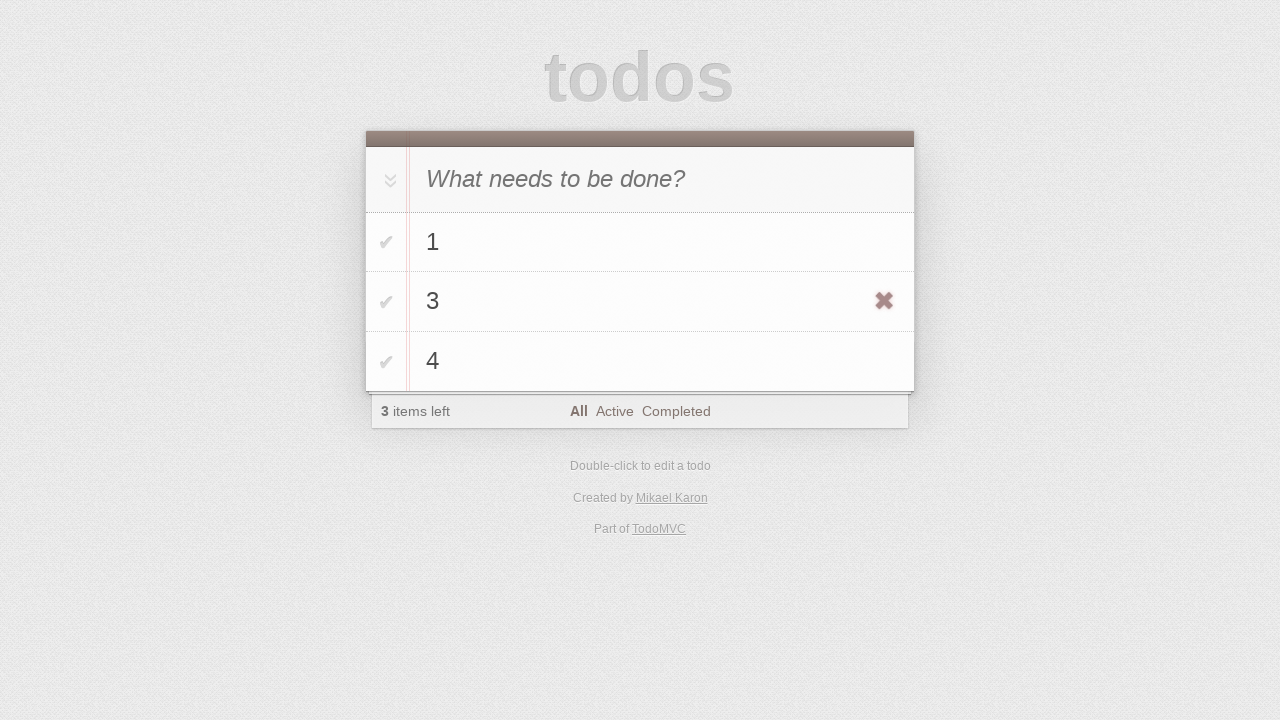

Toggled task '4' as completed at (386, 362) on #todo-list>li >> internal:has-text="4"i >> .toggle
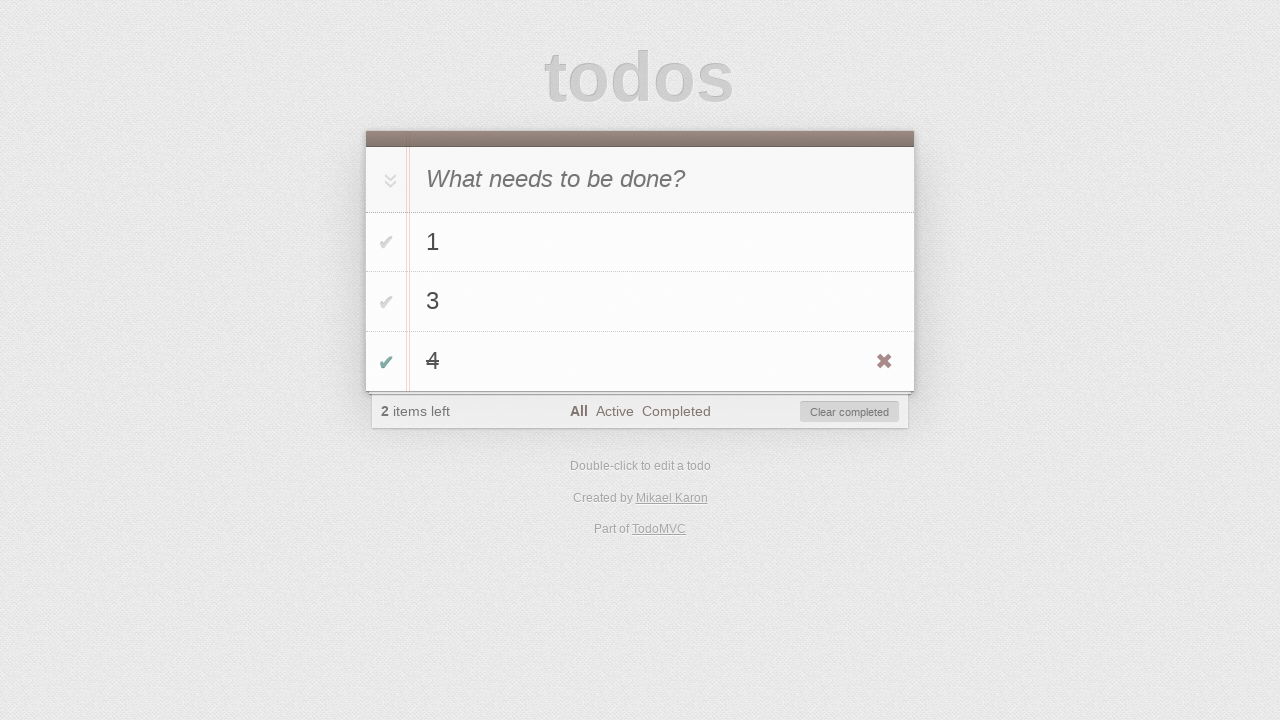

Clicked clear-completed button to remove completed task '4' at (850, 412) on #clear-completed
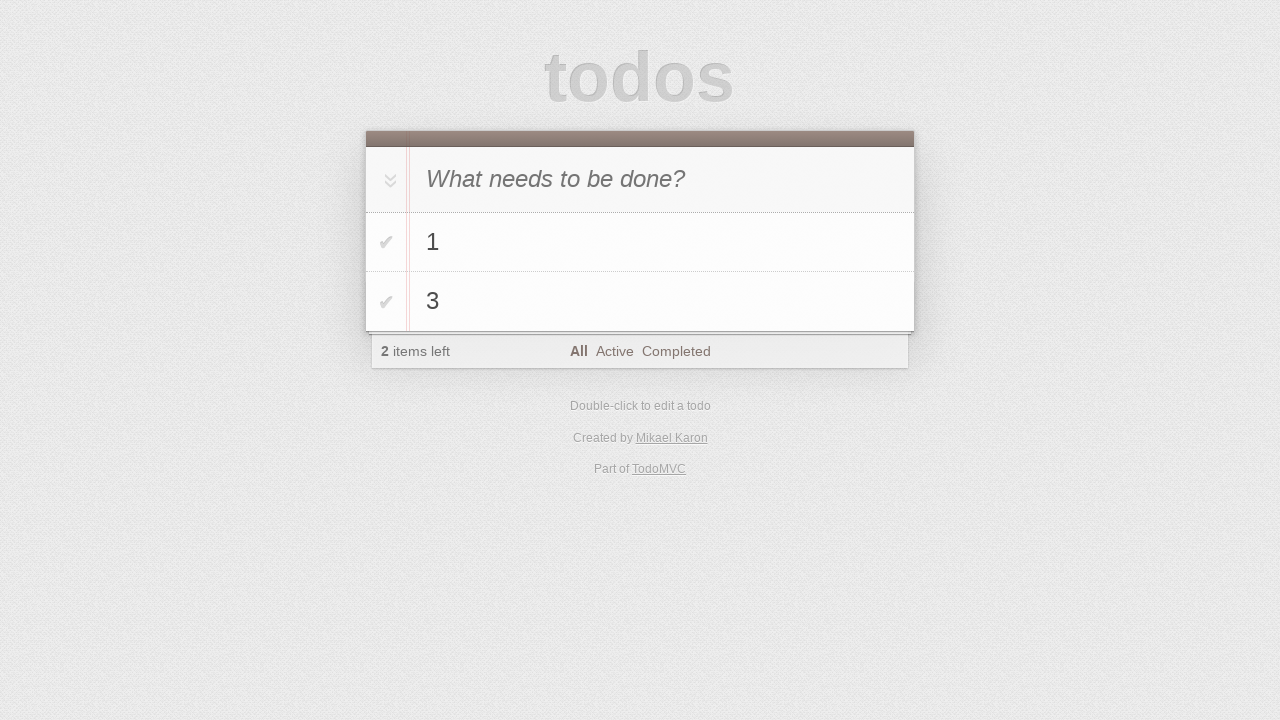

Clicked toggle-all to mark all remaining tasks as completed at (388, 180) on #toggle-all
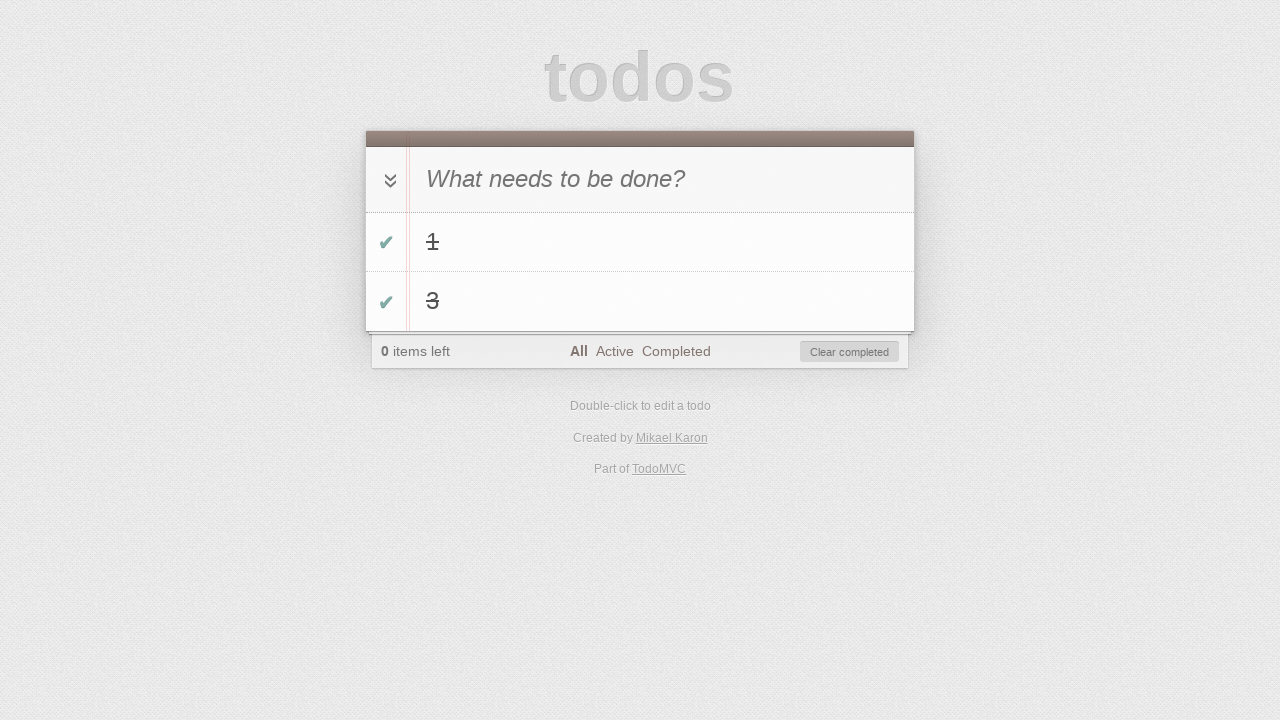

Clicked clear-completed button to remove all completed tasks at (850, 352) on #clear-completed
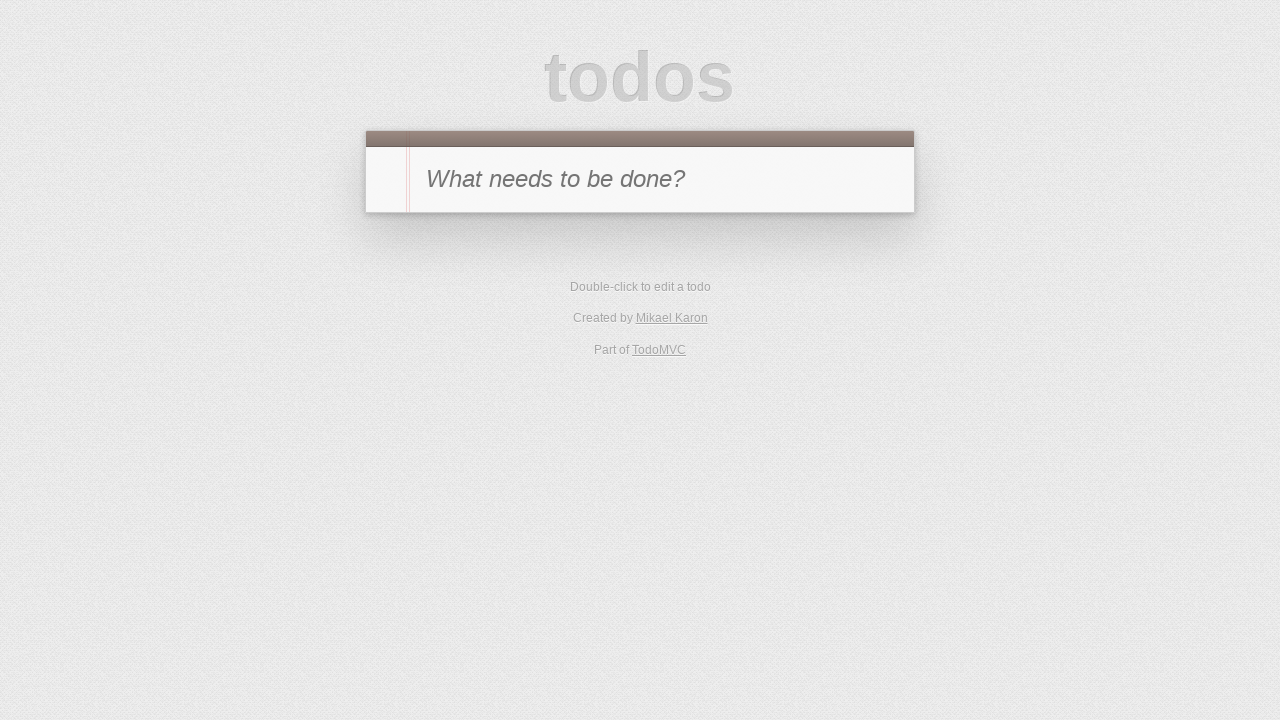

Verified that all todo list items have been removed
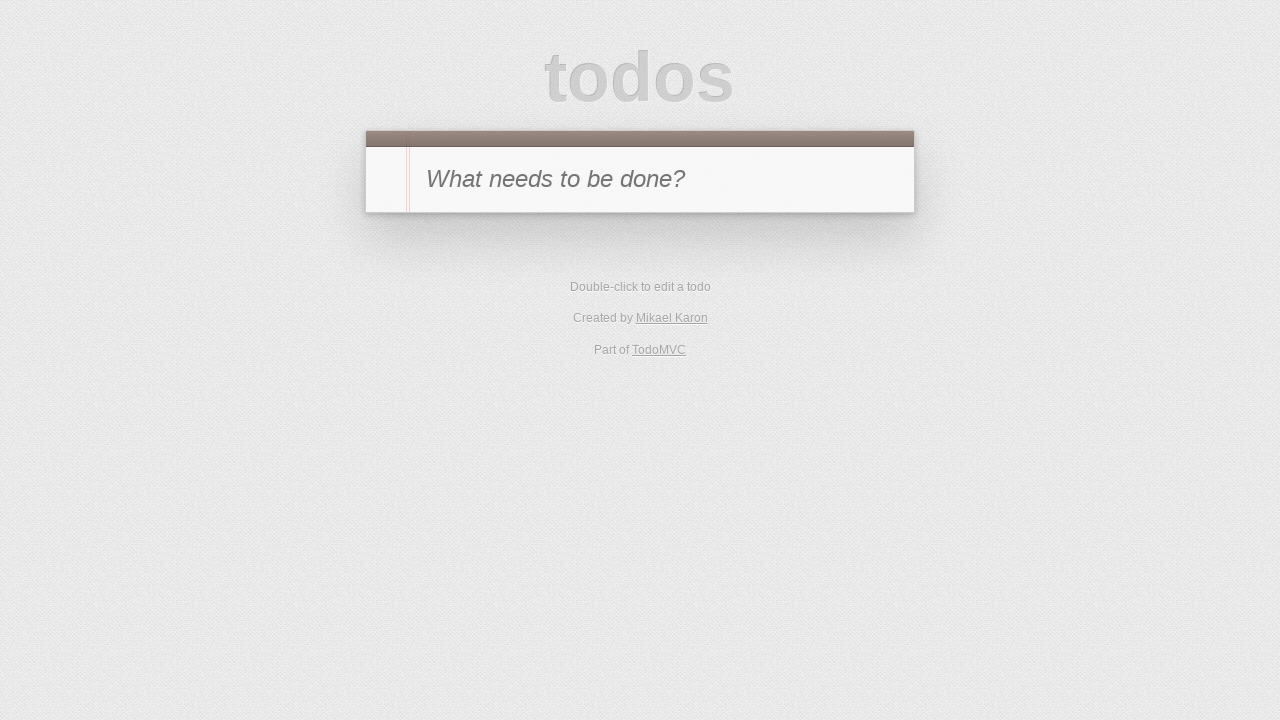

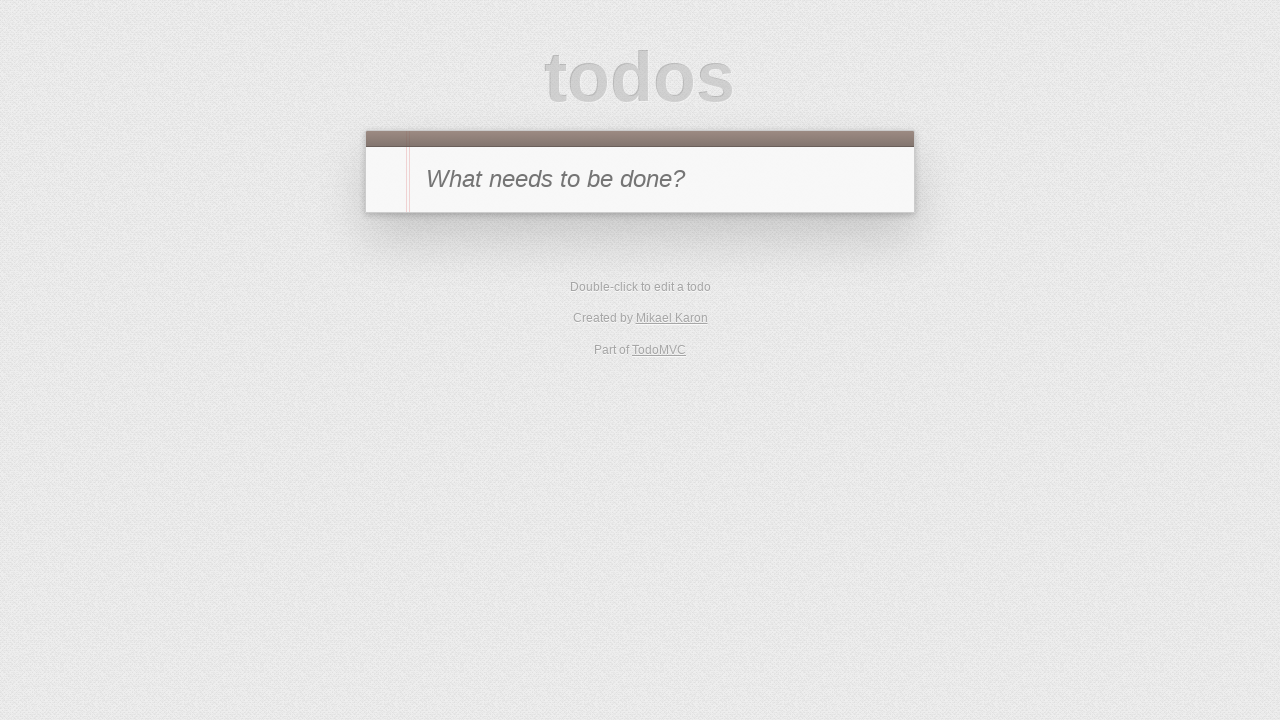